Tests form submission without selecting a gender option

Starting URL: https://demoqa.com/automation-practice-form

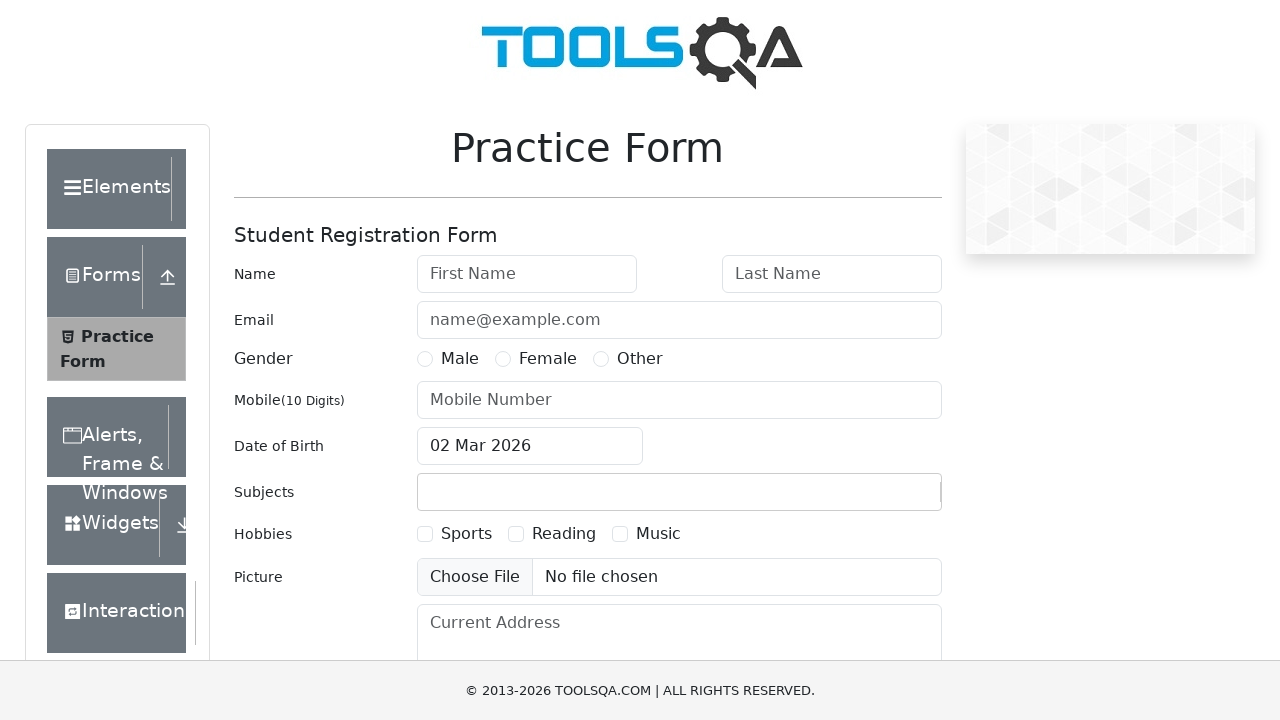

Filled first name field with 'Sarika' on #firstName
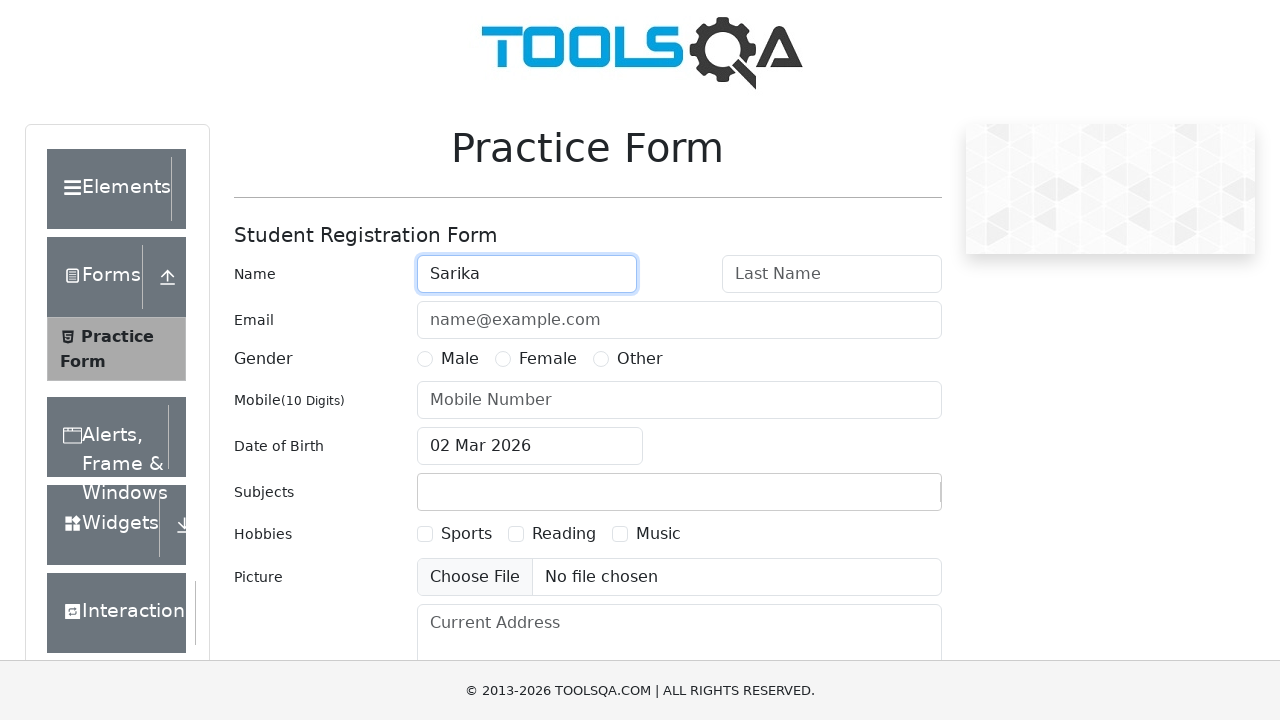

Filled last name field with 'Shrestha' on #lastName
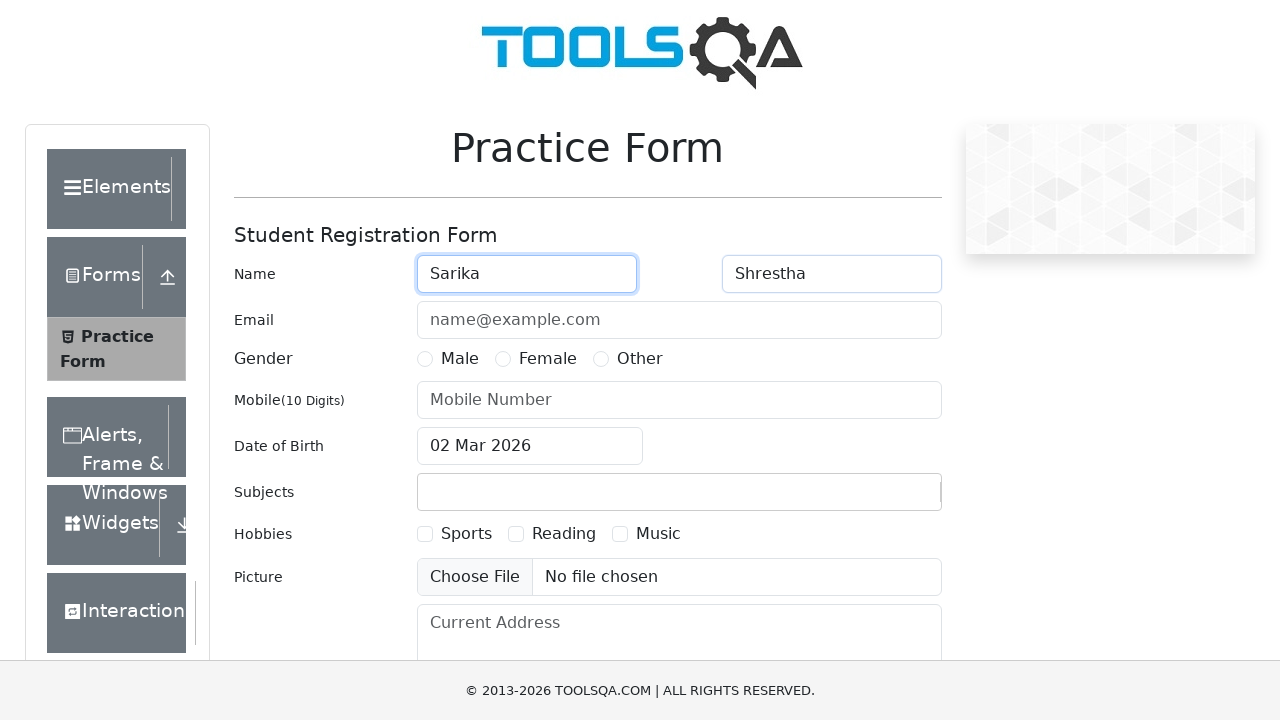

Filled email field with 'sarikastha@gmail.com' on #userEmail
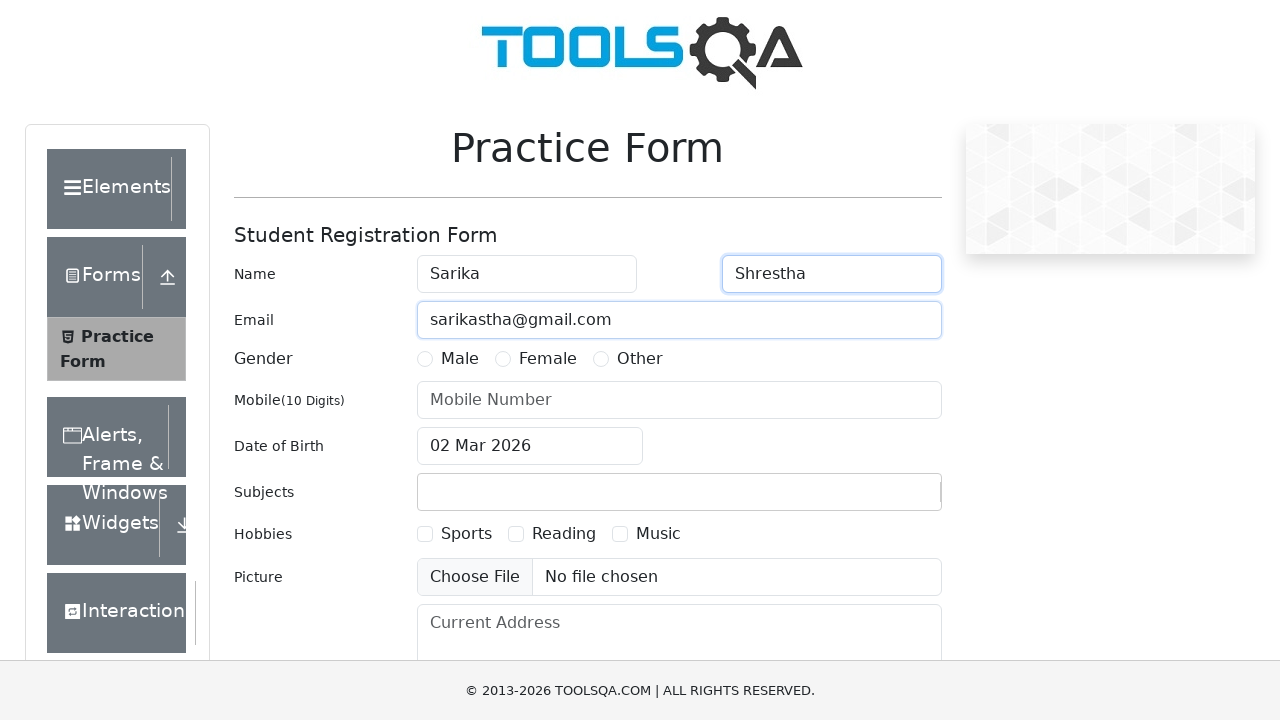

Filled mobile number field with '9816144057' without selecting gender on #userNumber
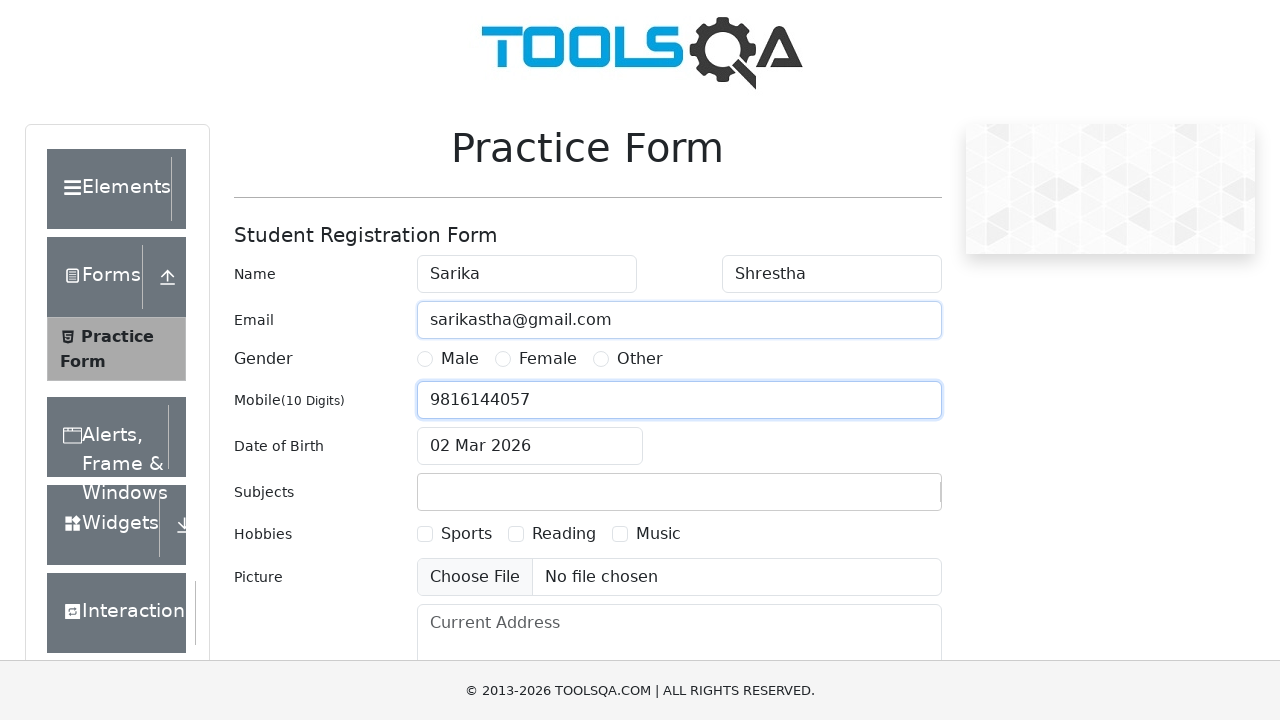

Clicked submit button to submit form without gender selection
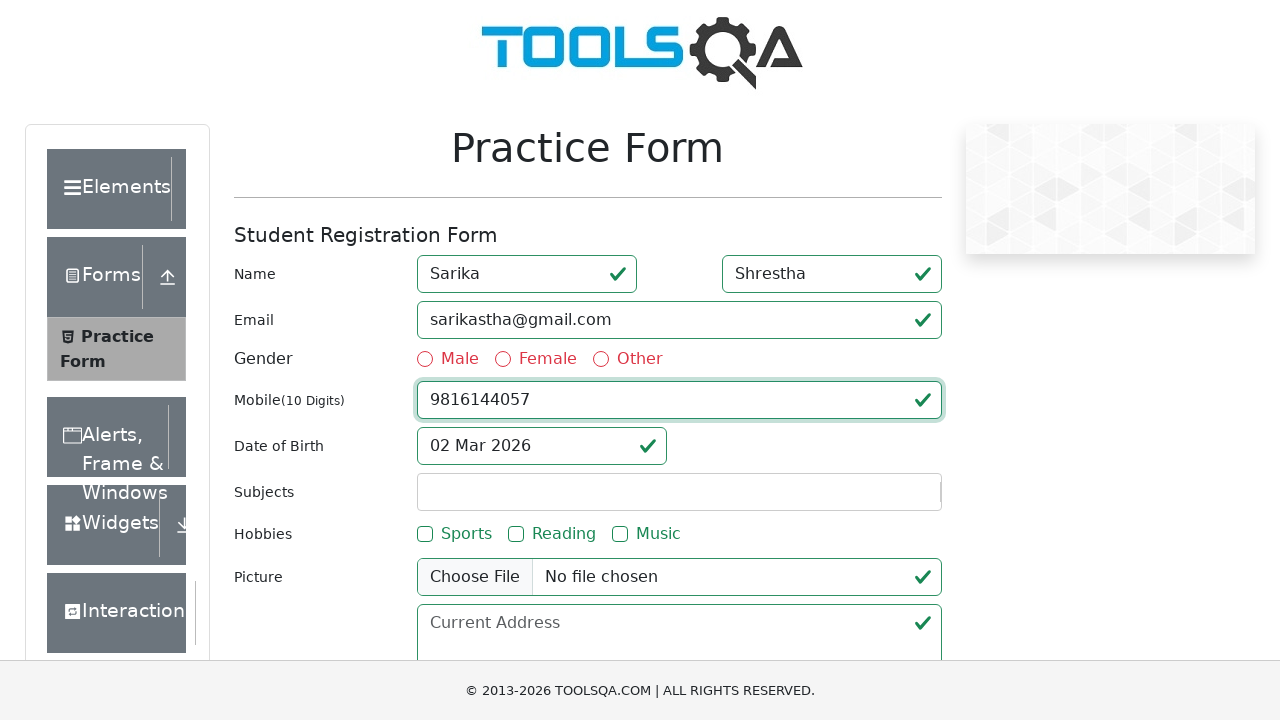

Waited 1000ms for form response
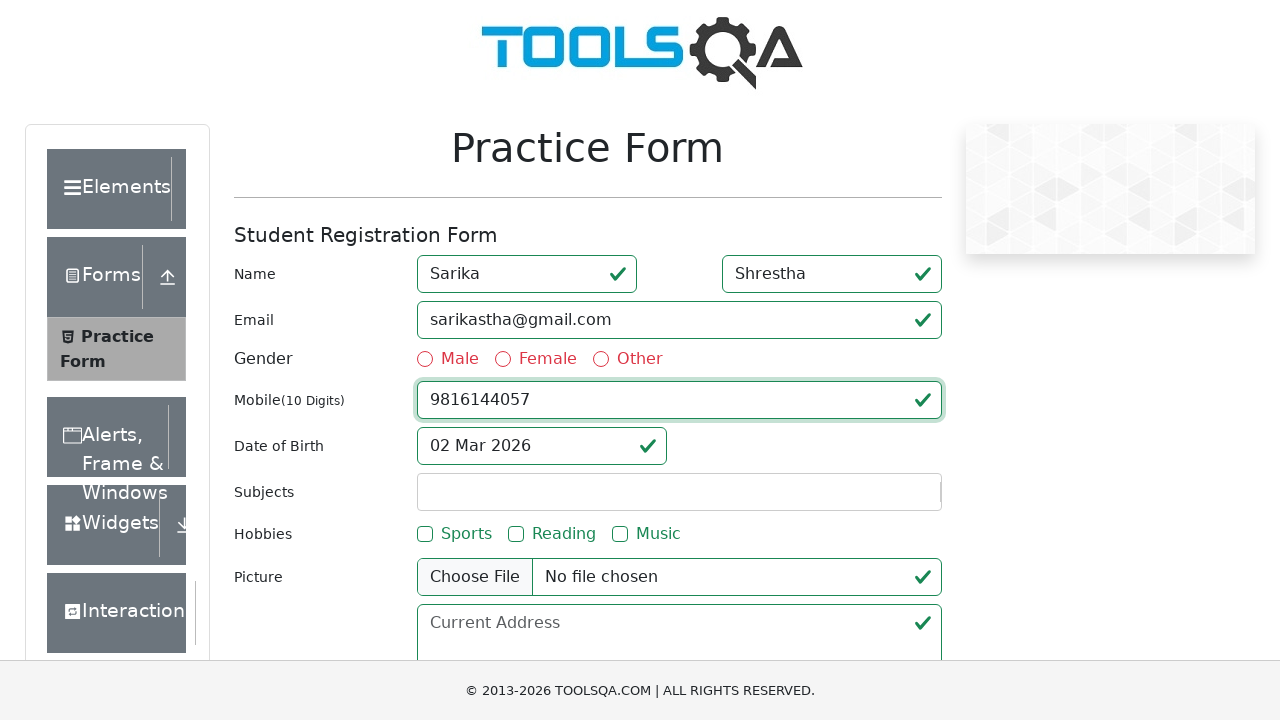

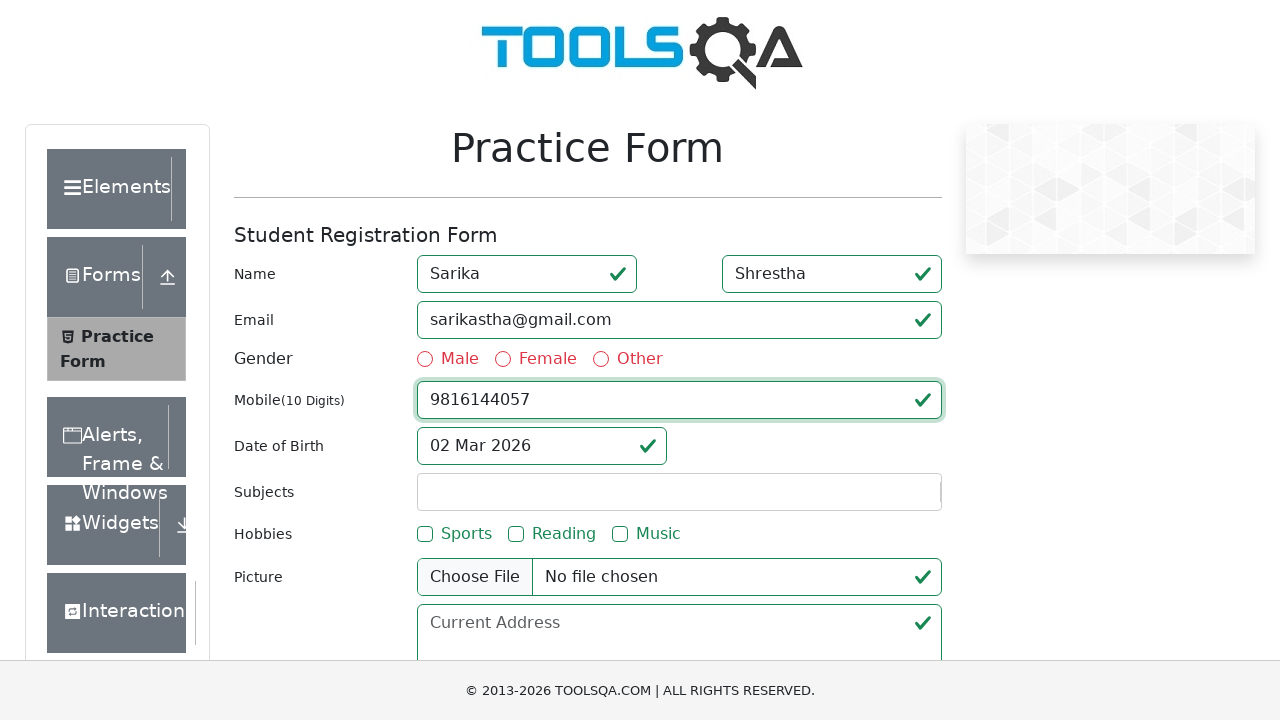